Tests selecting an option from a dropdown menu and verifies the selected value

Starting URL: https://eviltester.github.io/supportclasses/

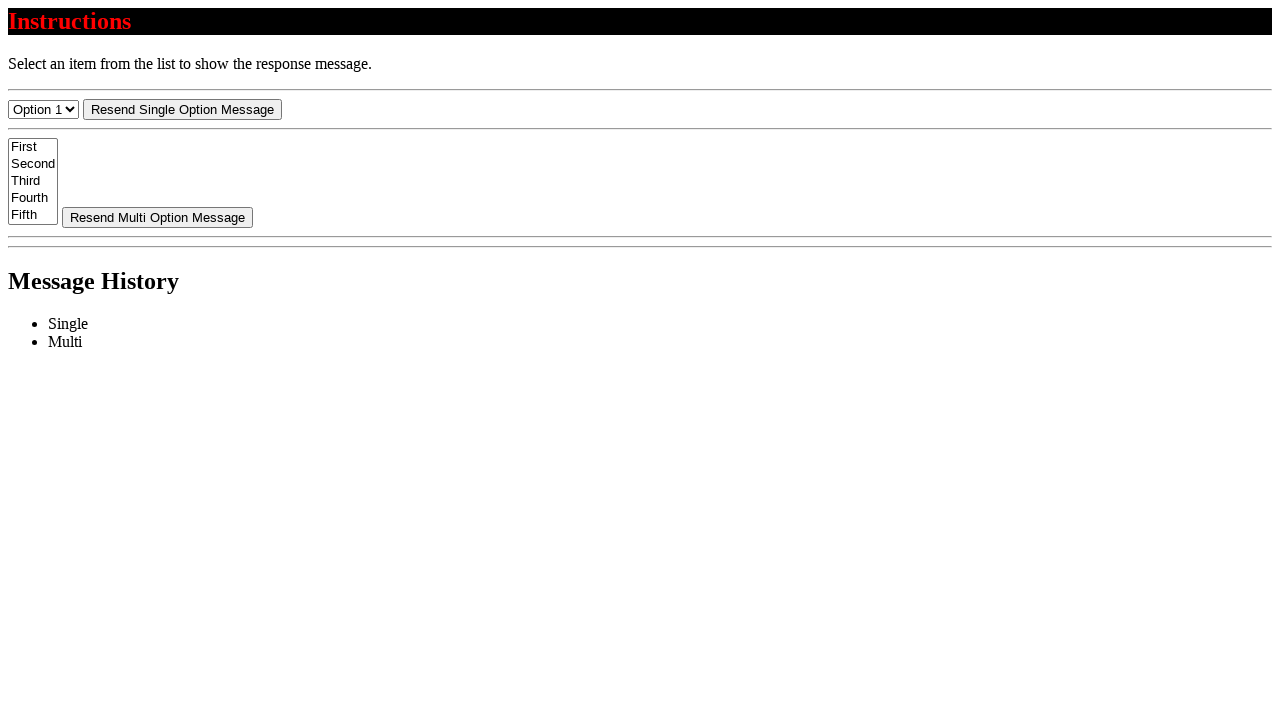

Selected 'Option 3' from dropdown menu on #select-menu
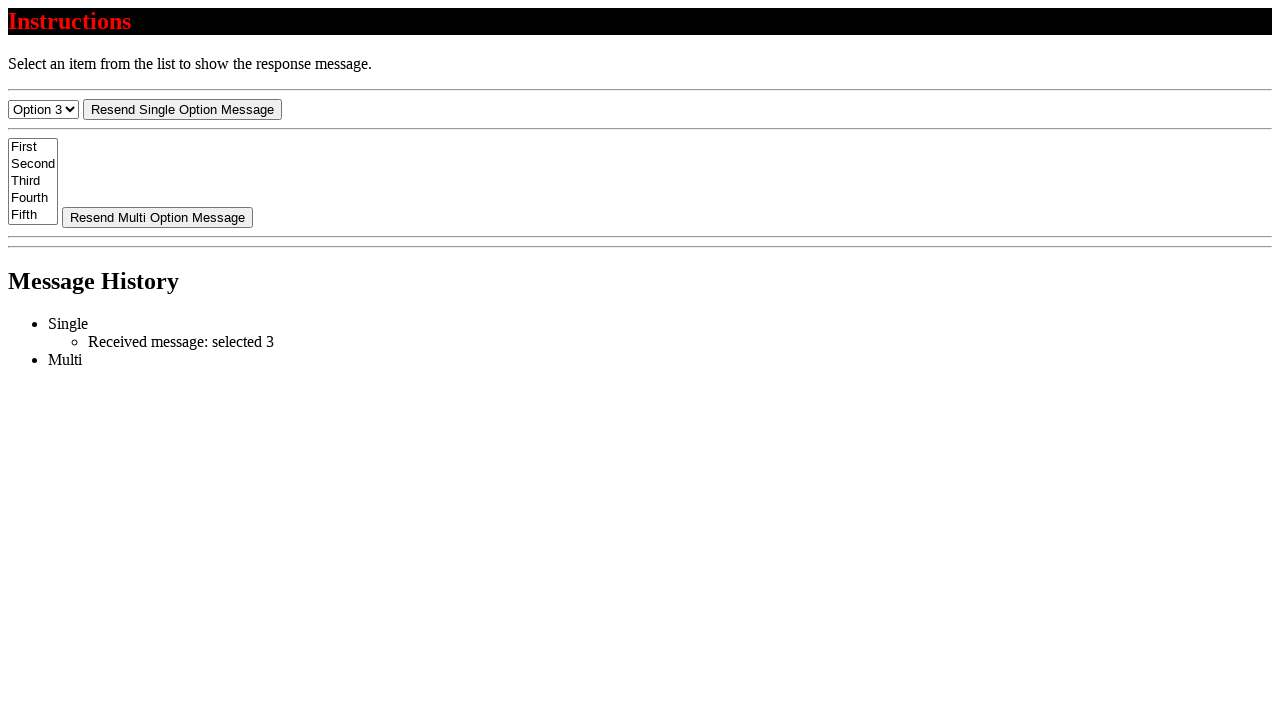

Retrieved selected value from dropdown
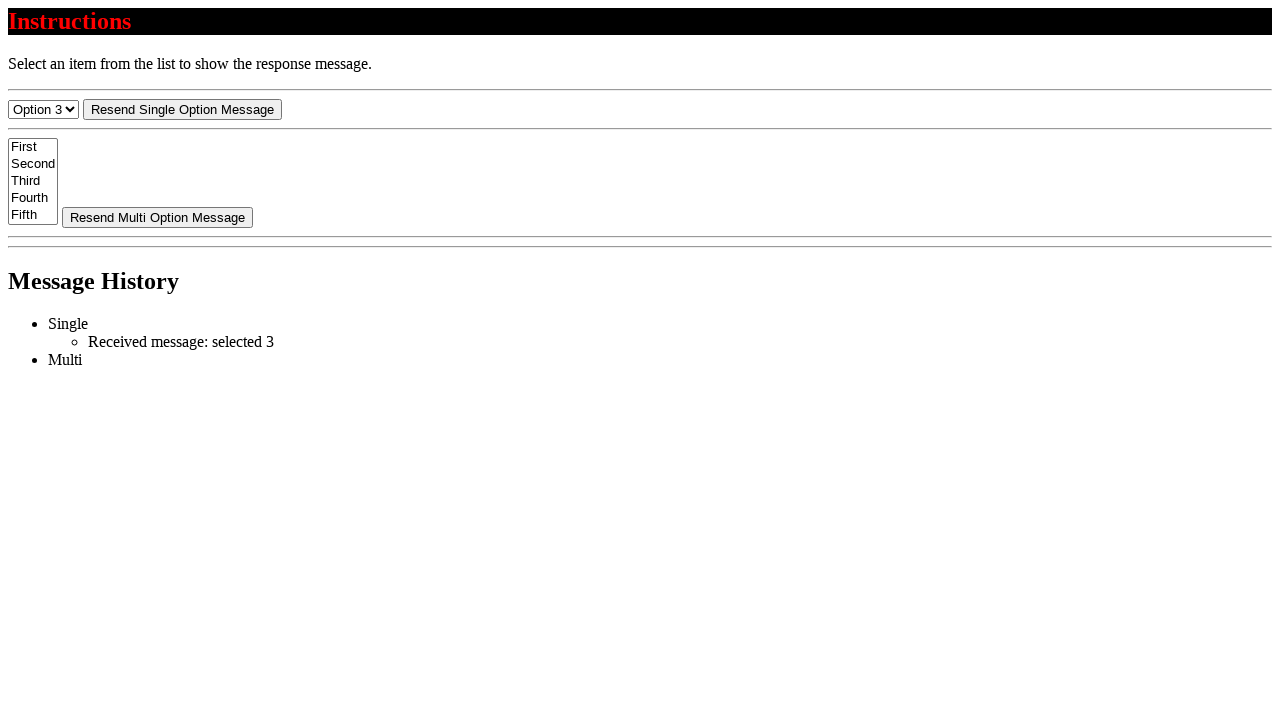

Verified selected value equals '3'
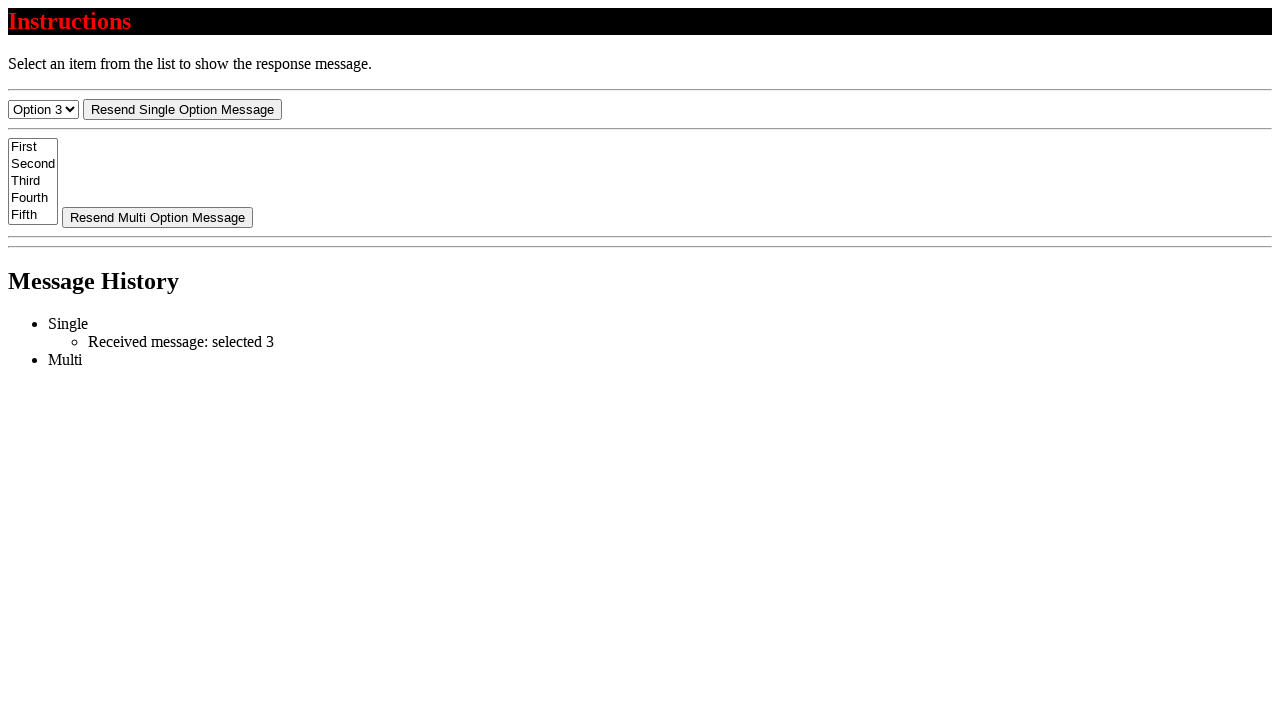

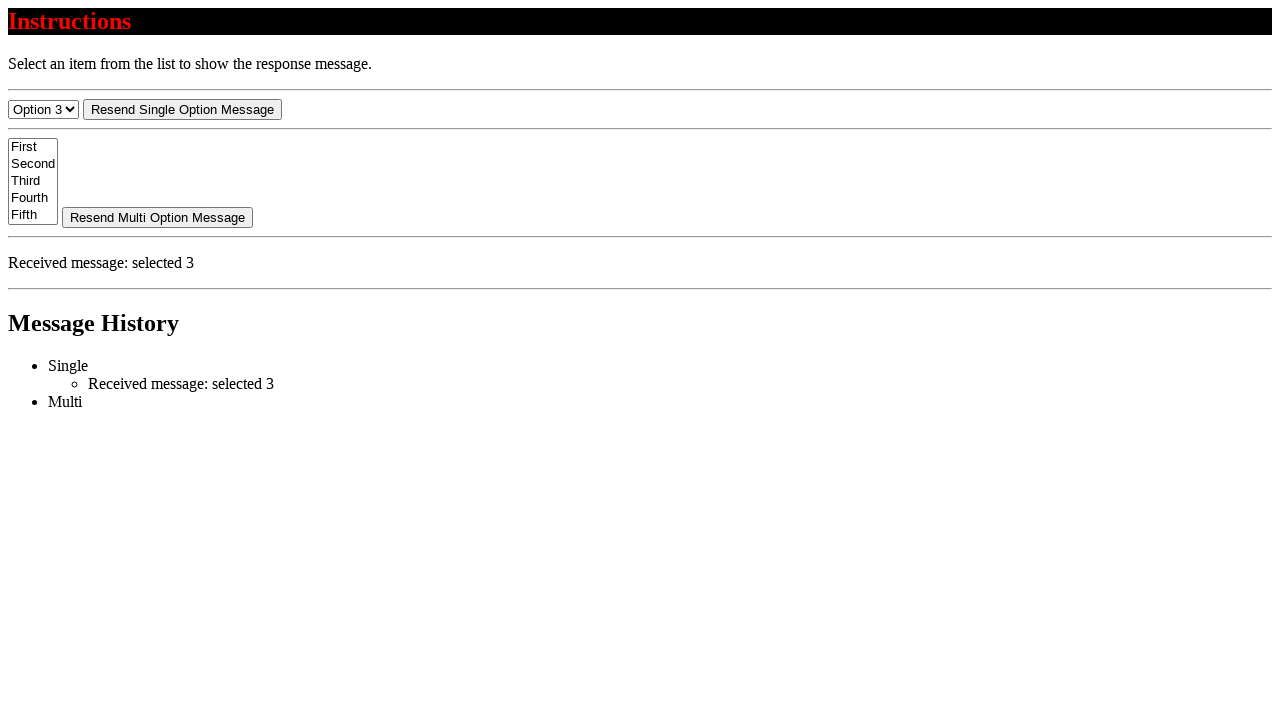